Tests entering text into a form field on the DemoQA practice form by filling the firstName field using JavaScript execution

Starting URL: https://demoqa.com/automation-practice-form

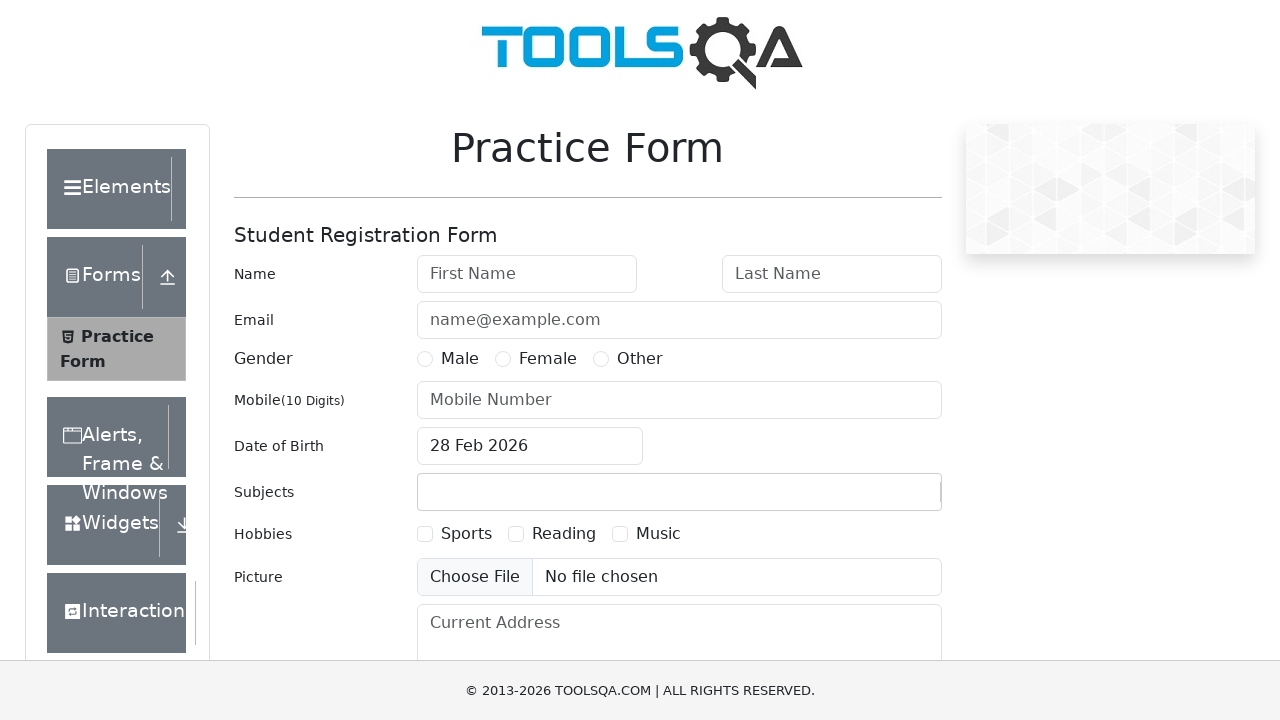

Filled firstName field with 'ManoharCH' using JavaScript execution
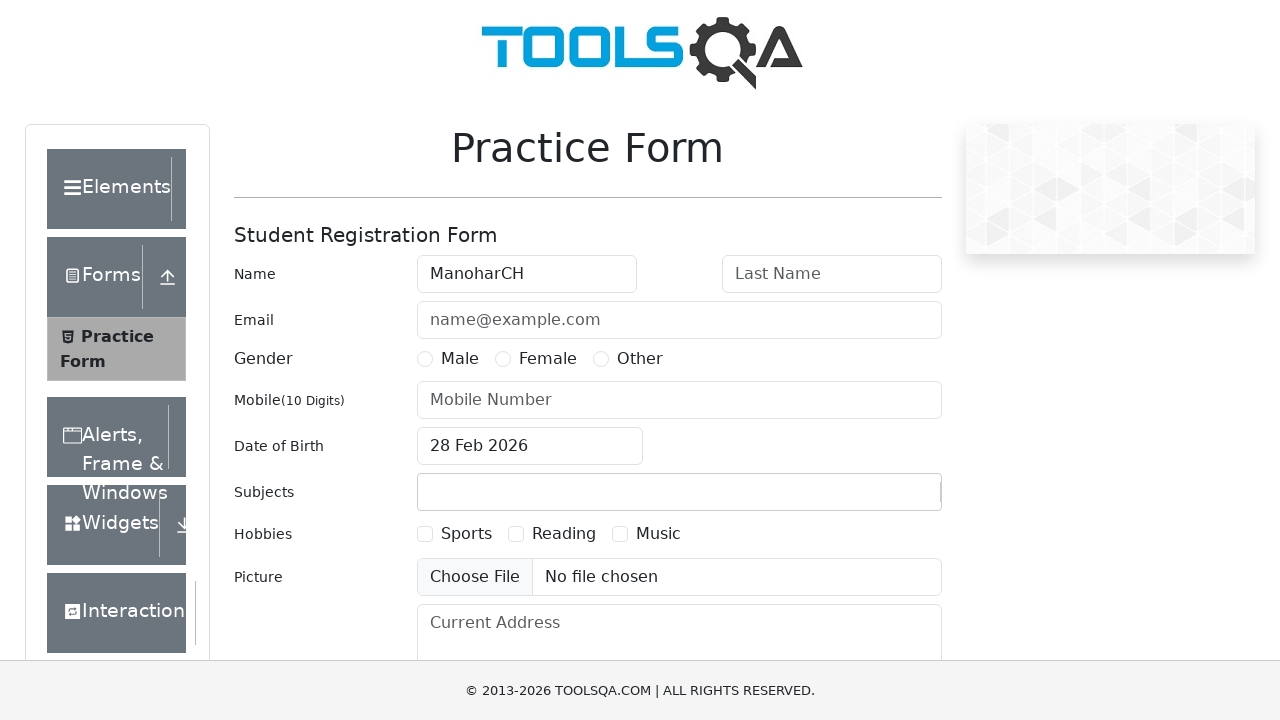

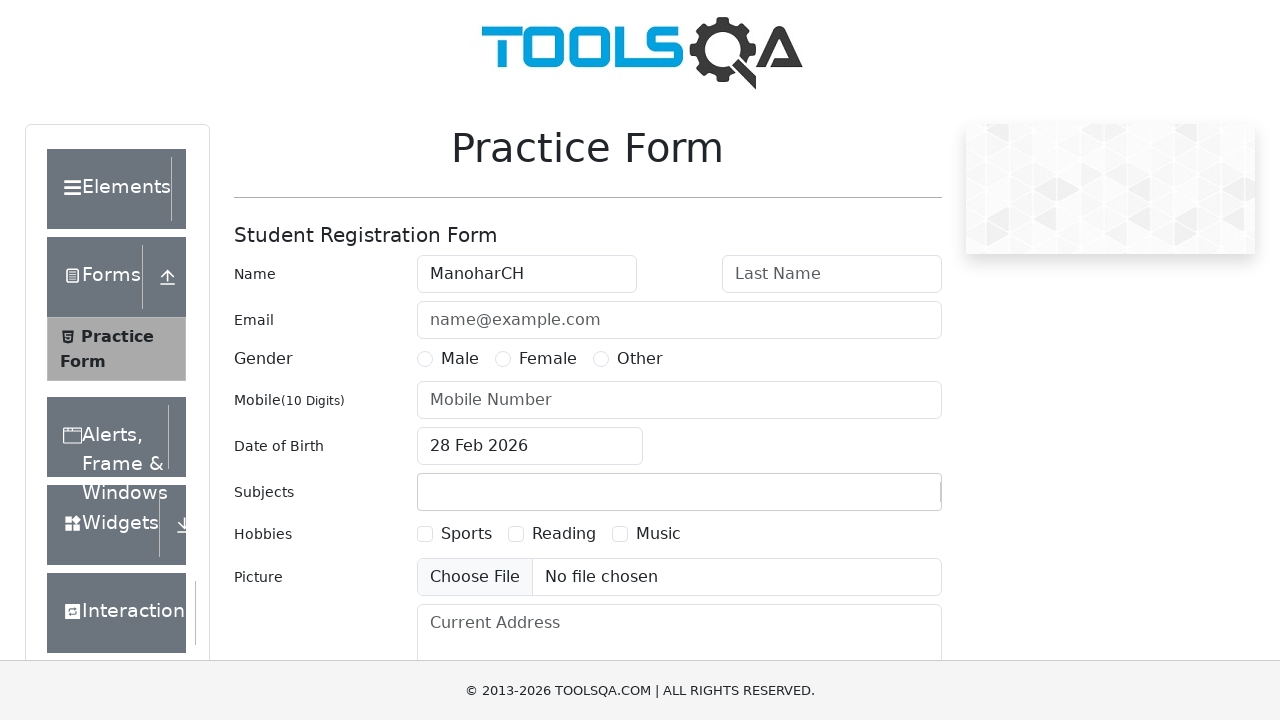